Navigates to Guide page and checks for the improve documentation button

Starting URL: https://webdriver.io/

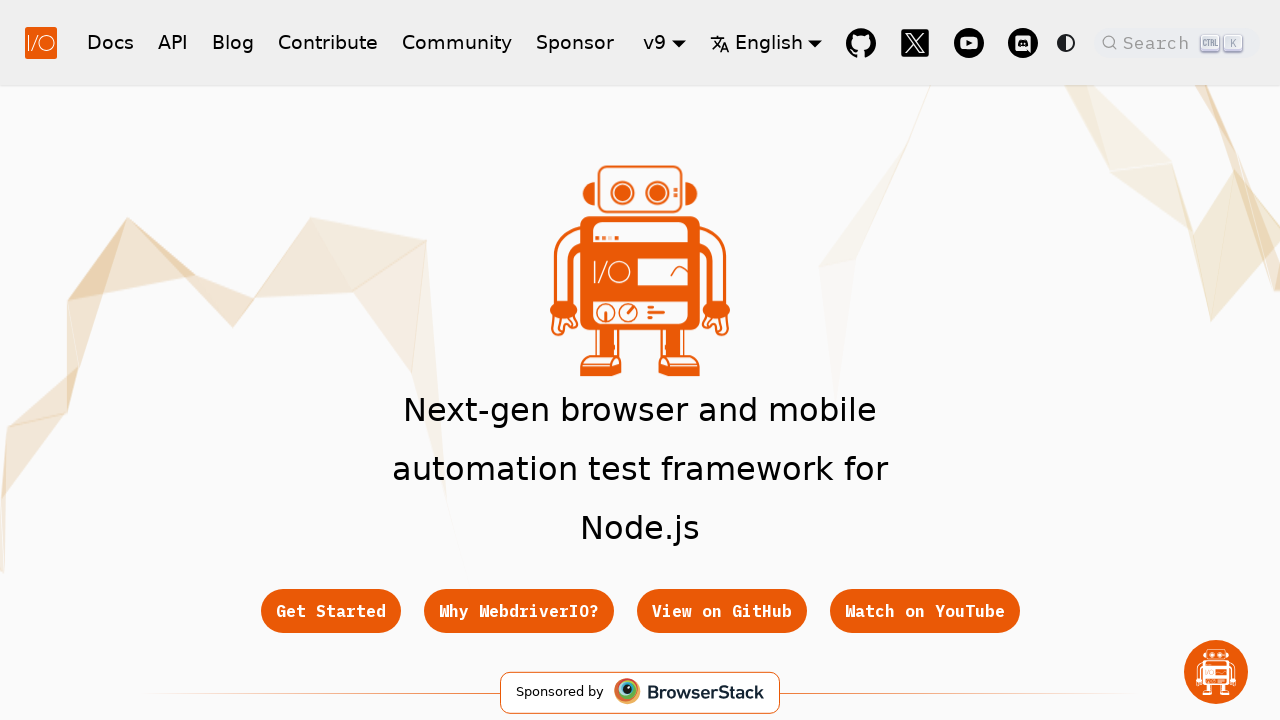

Clicked on Guide/Docs link in navigation at (110, 42) on a[href='/docs/gettingstarted']
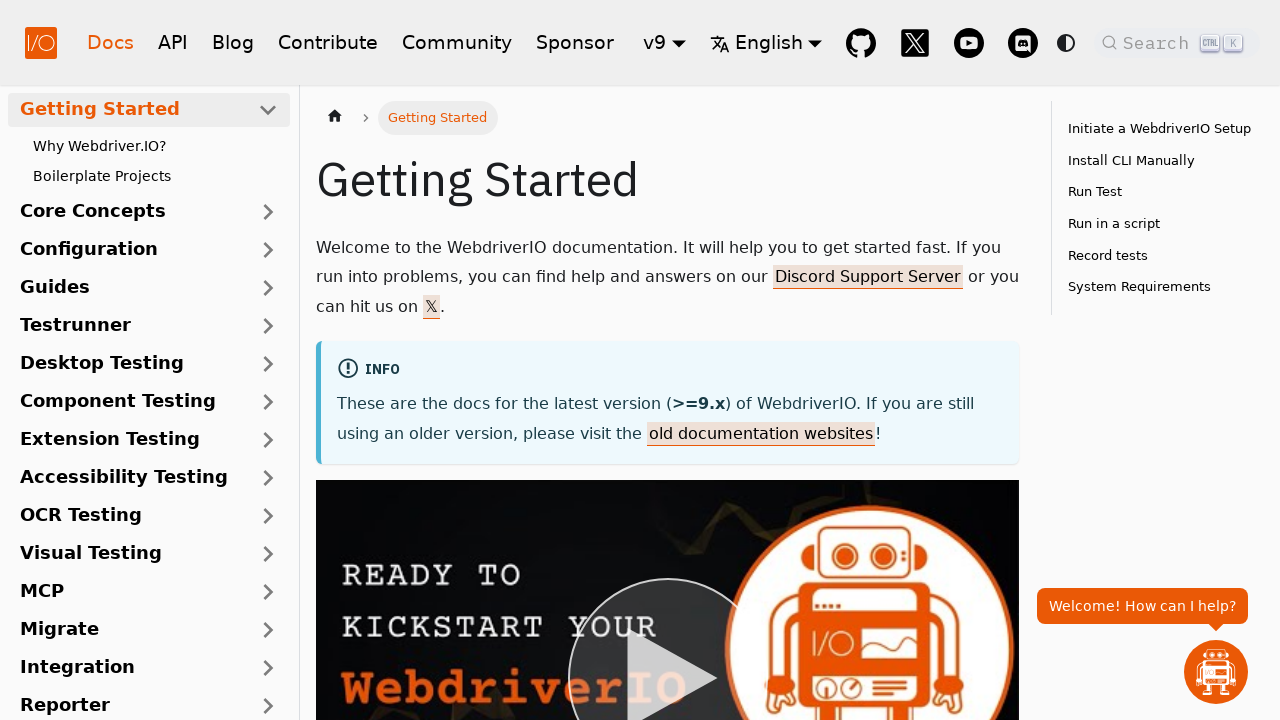

Guide page loaded (domcontentloaded)
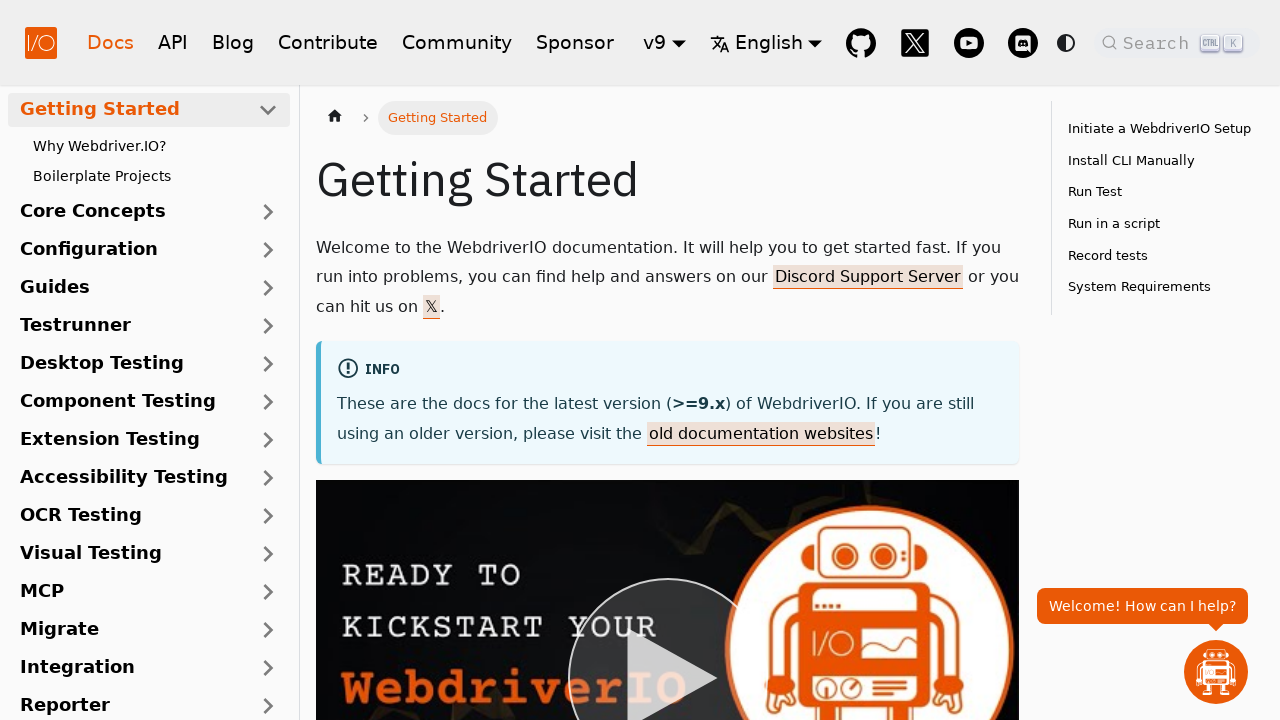

Improve documentation button found on guide page
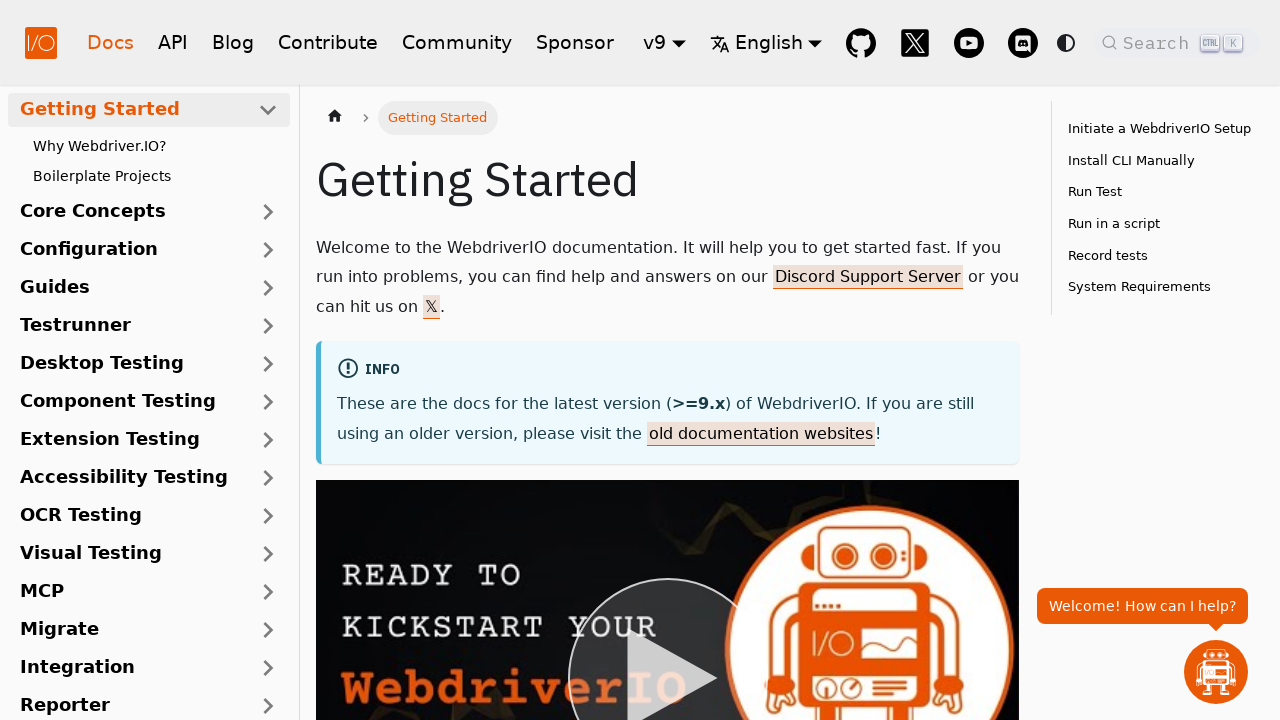

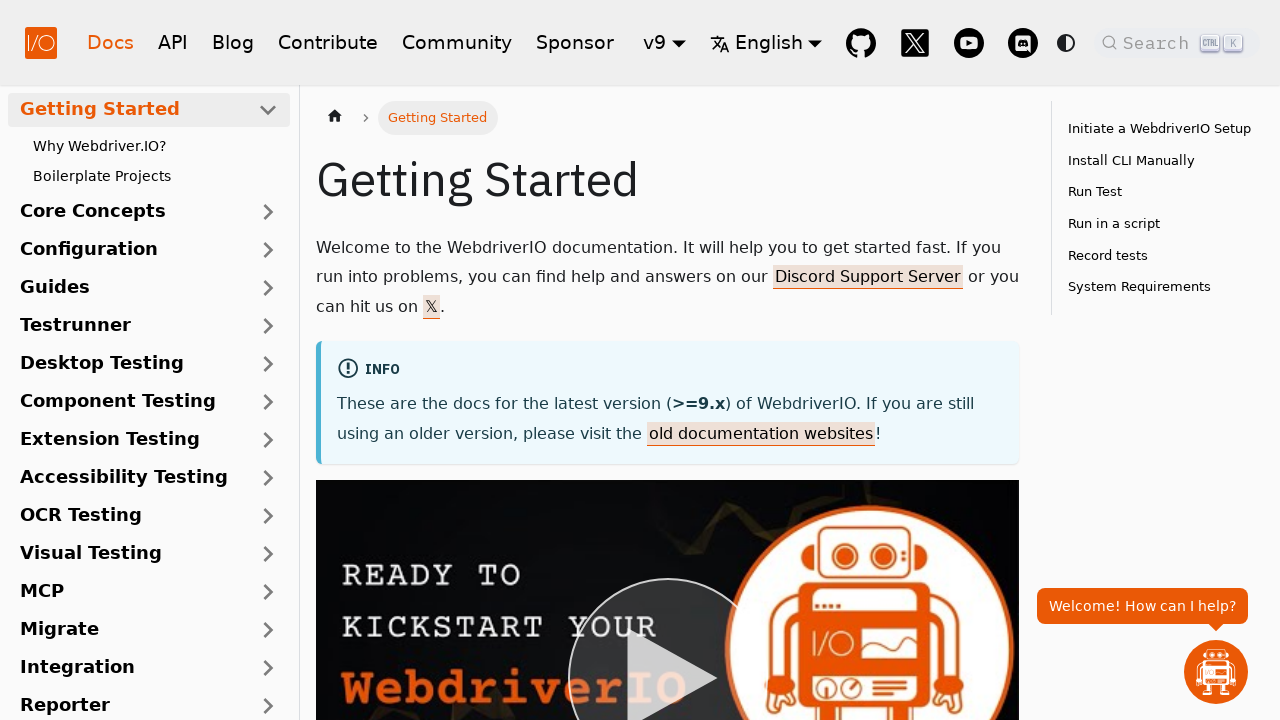